Tests window handling functionality by clicking a link that opens a new window, switching to the new window to verify its content, and then switching back to the original window to verify its title.

Starting URL: https://the-internet.herokuapp.com/windows

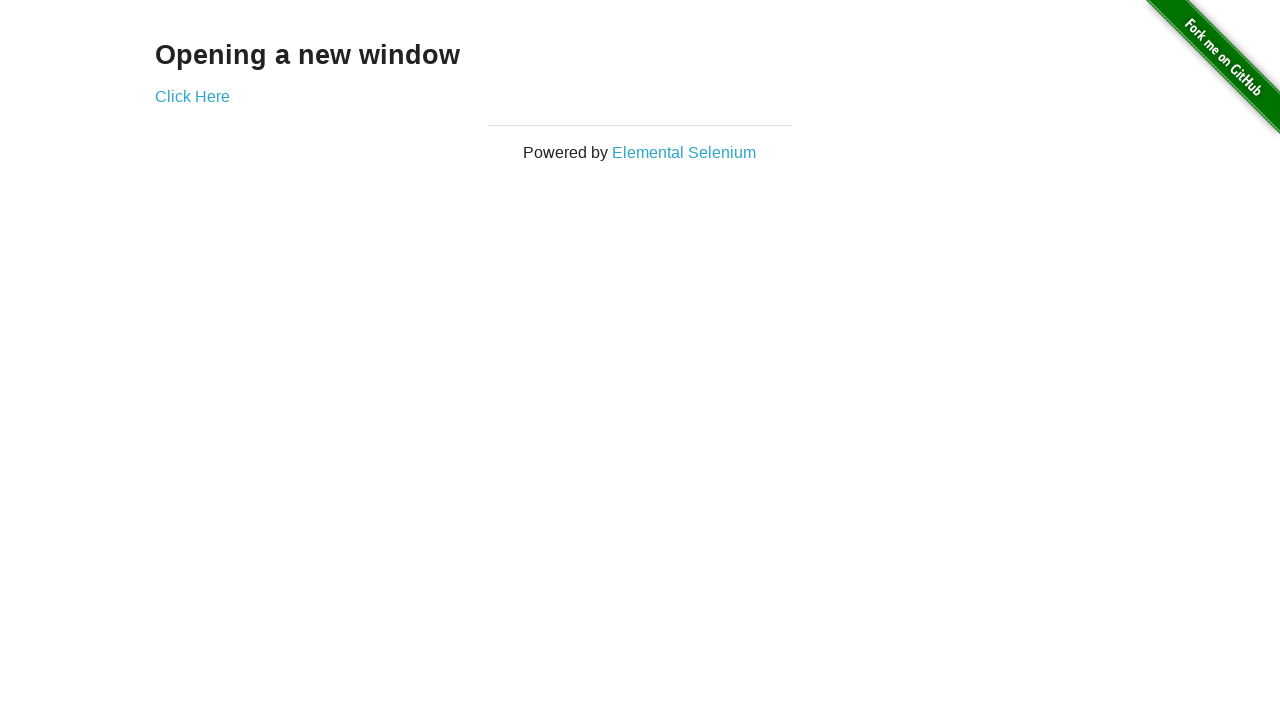

Located h3 heading element
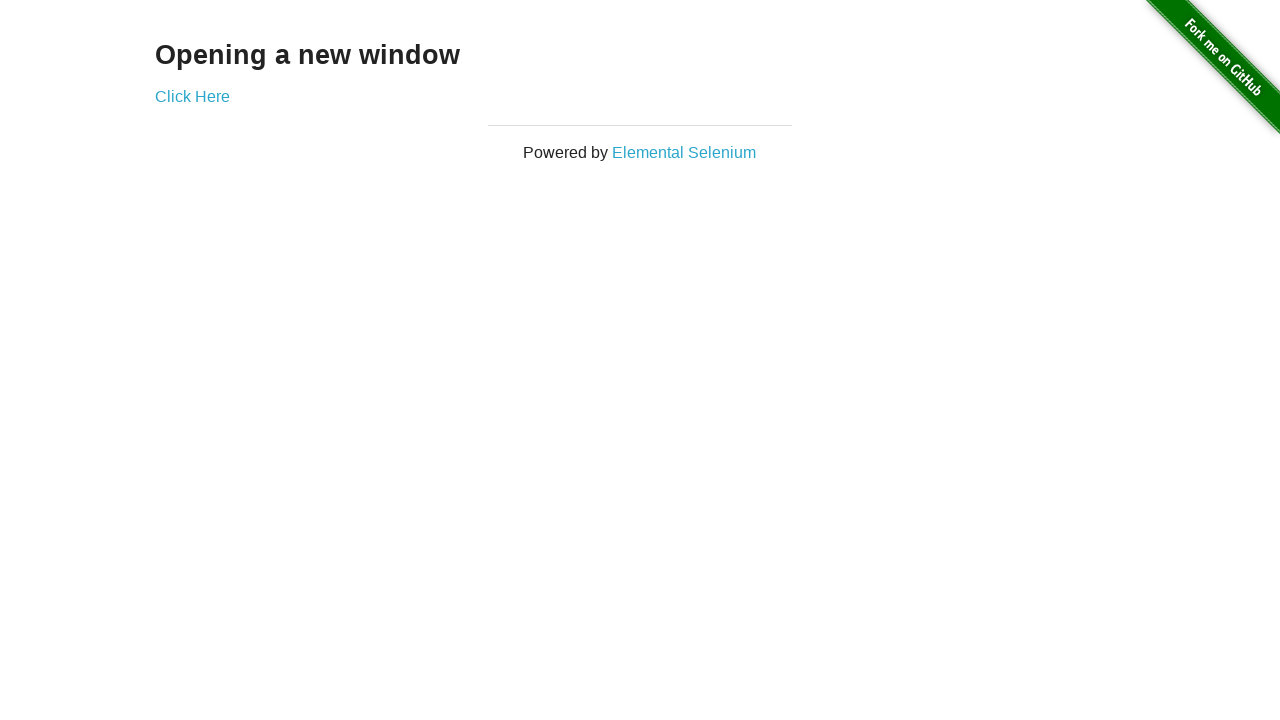

Verified heading text is 'Opening a new window'
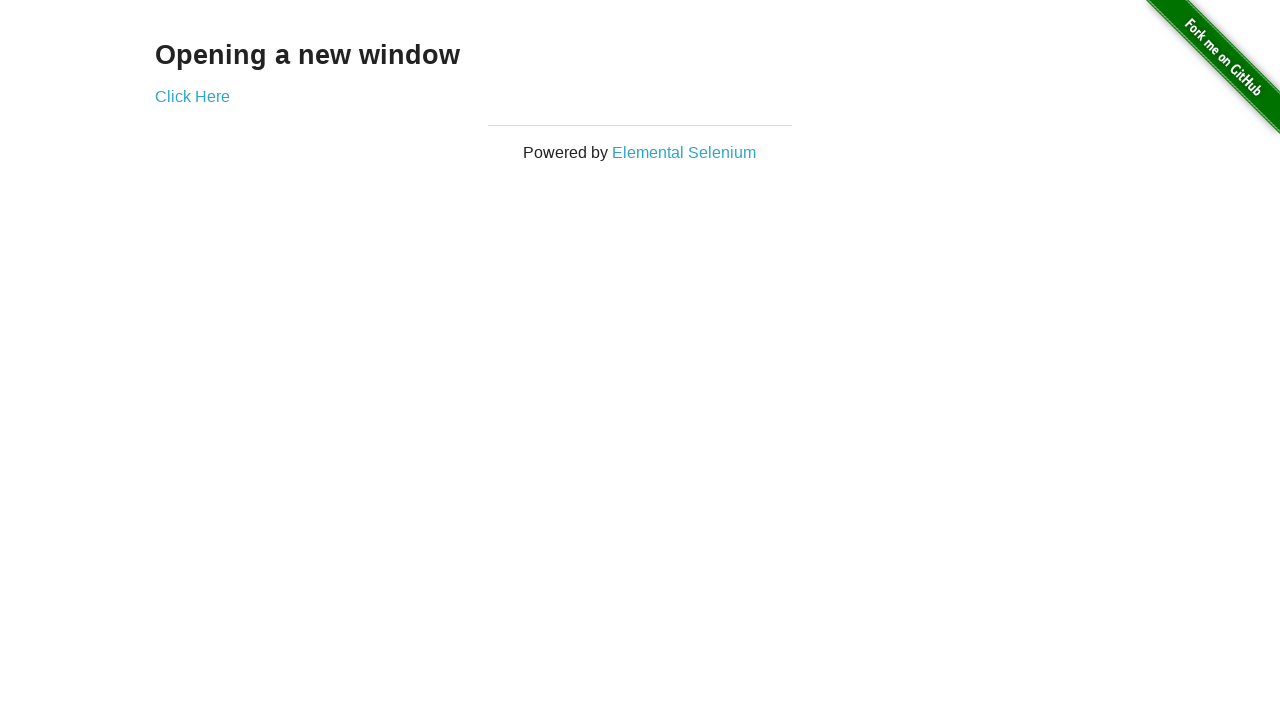

Verified page title is 'The Internet'
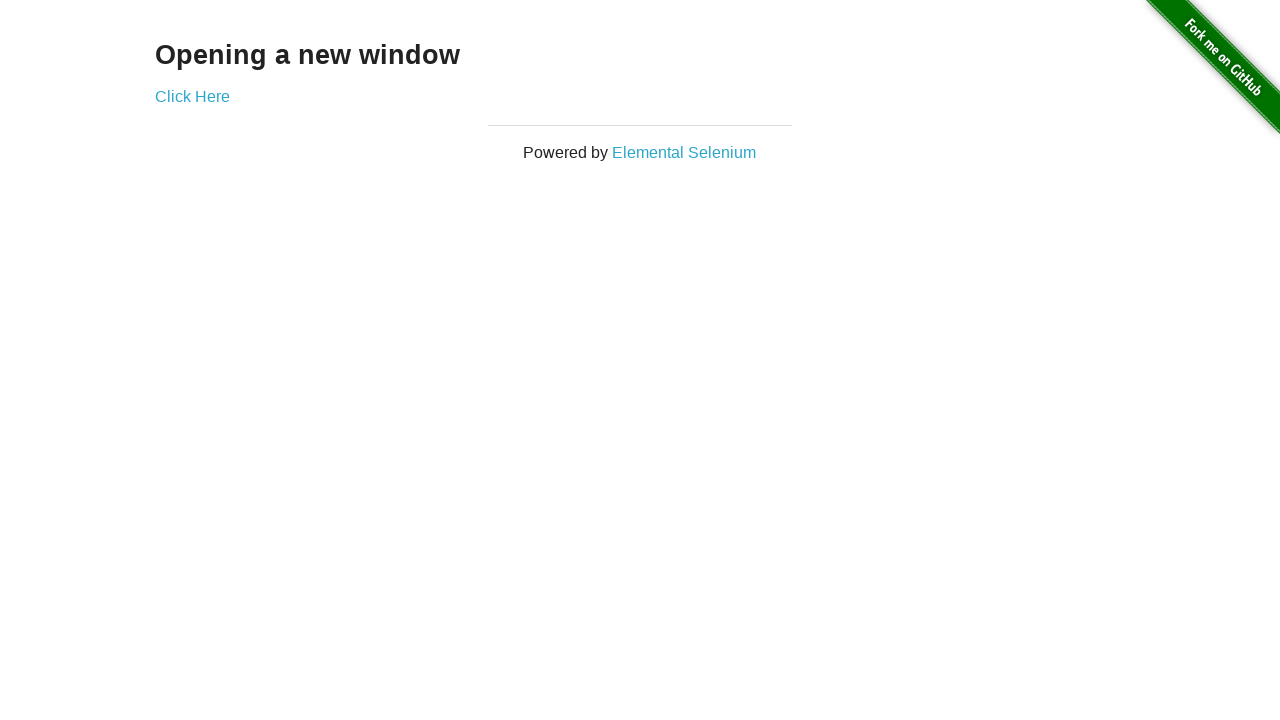

Clicked 'Click Here' link to open new window at (192, 96) on a:text('Click Here')
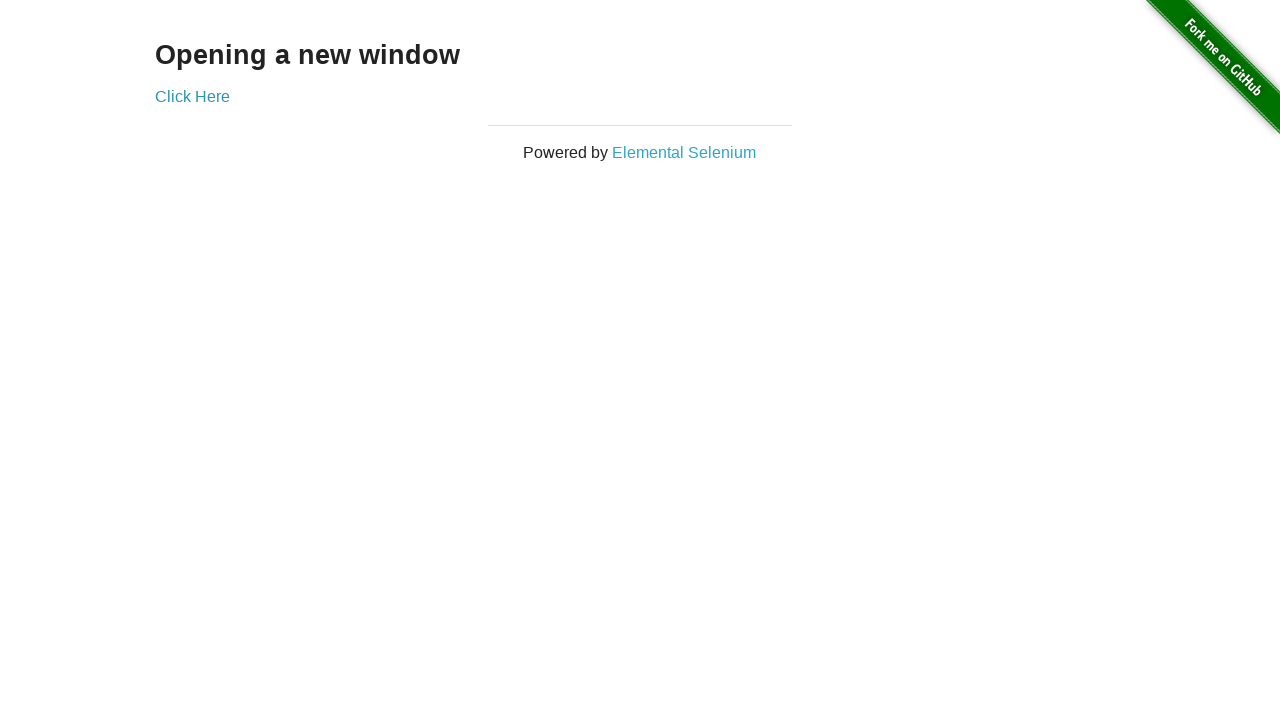

Captured new window handle
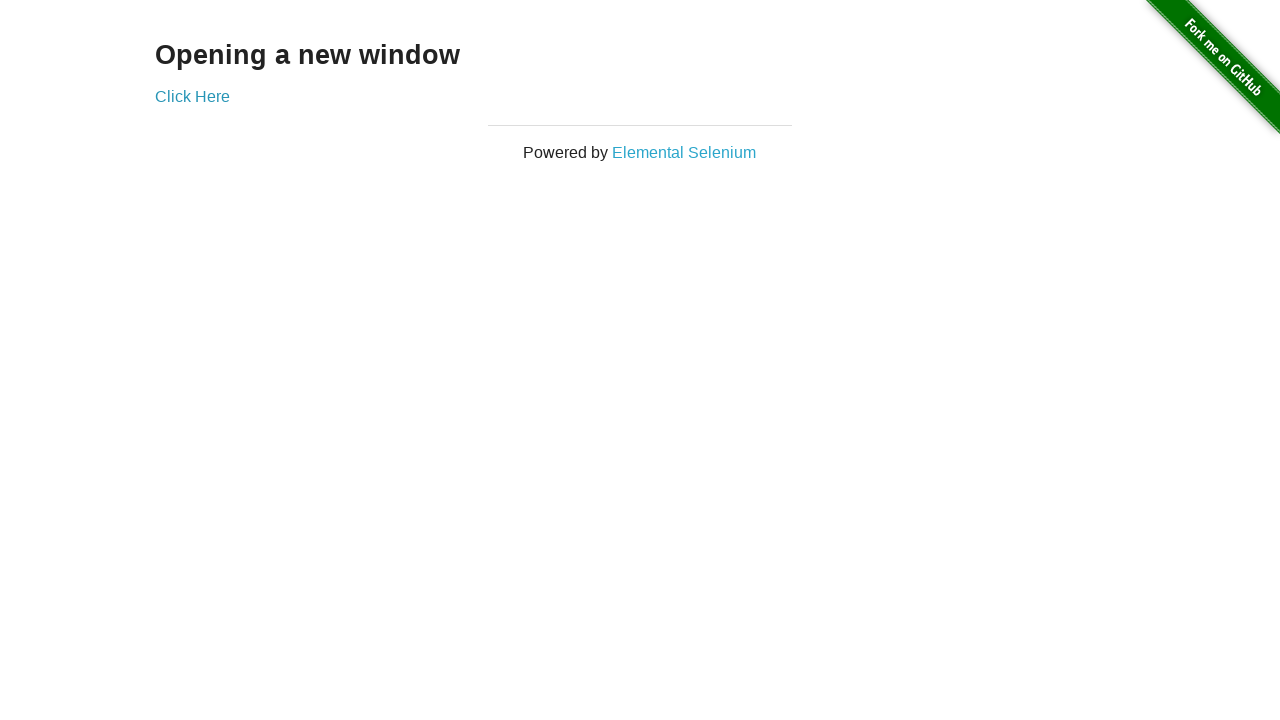

New window loaded completely
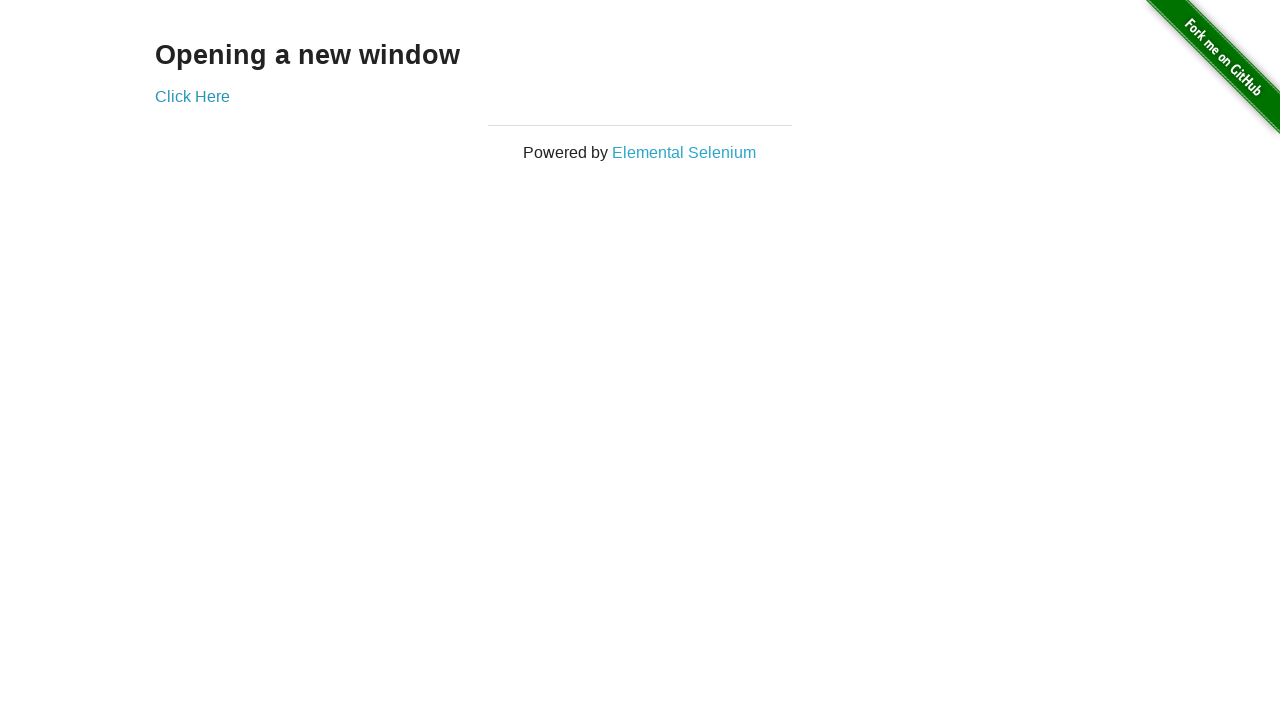

Verified new window title is 'New Window'
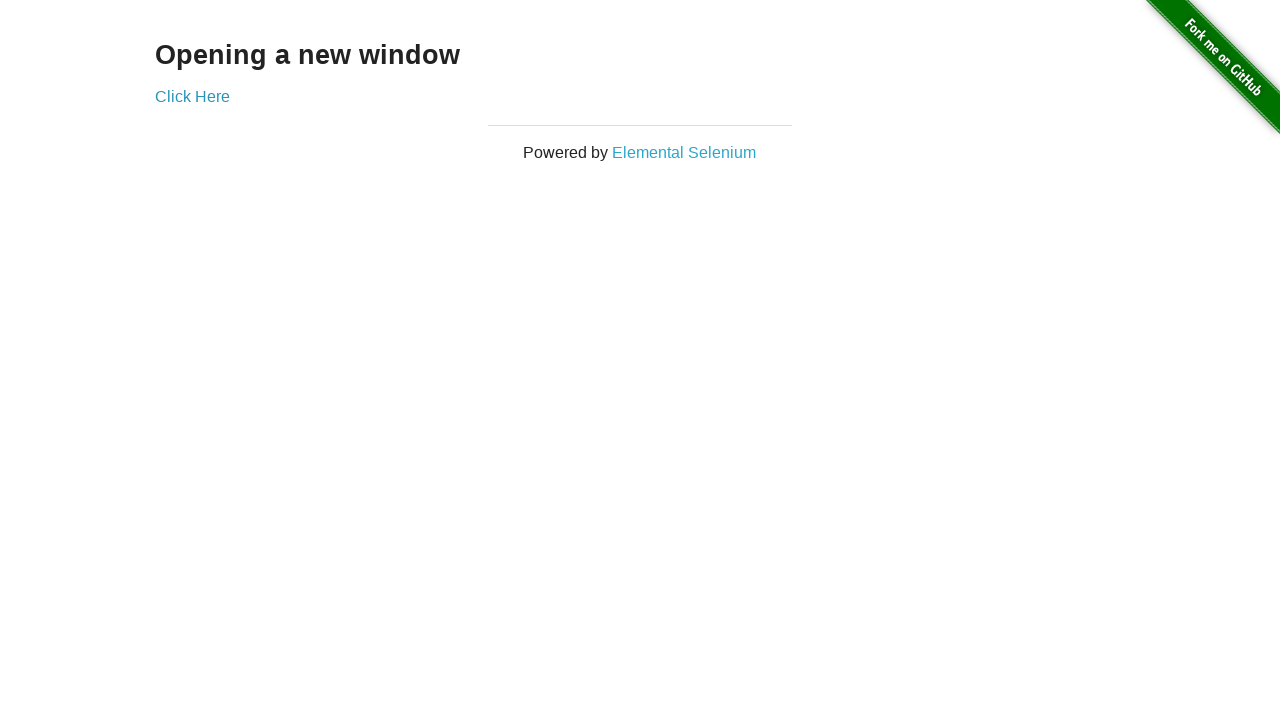

Located h3 heading element in new window
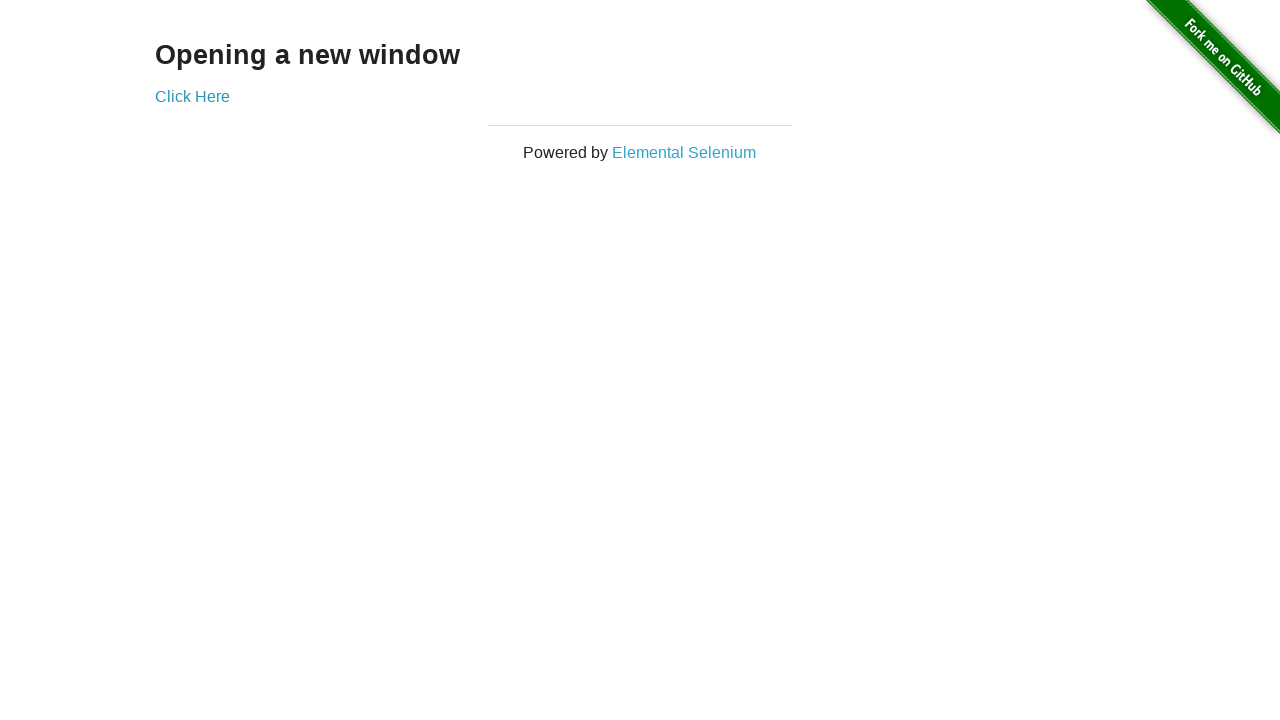

Verified new window heading text is 'New Window'
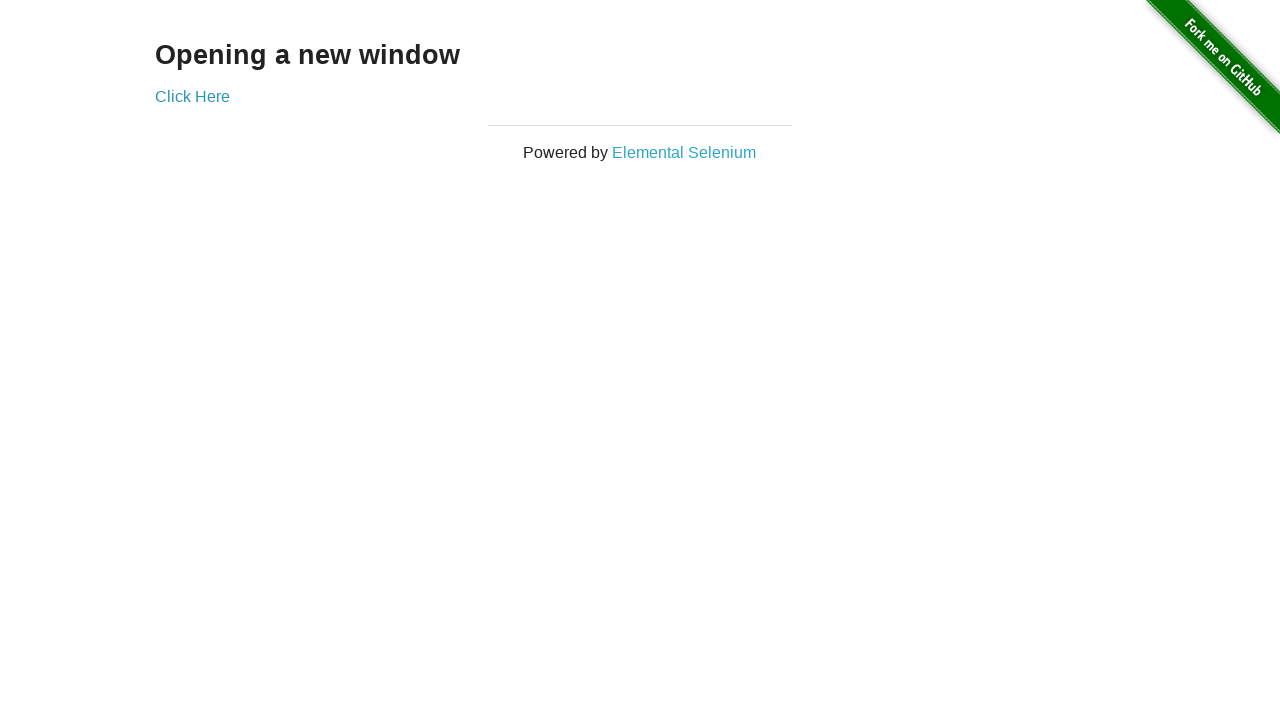

Switched back to original window
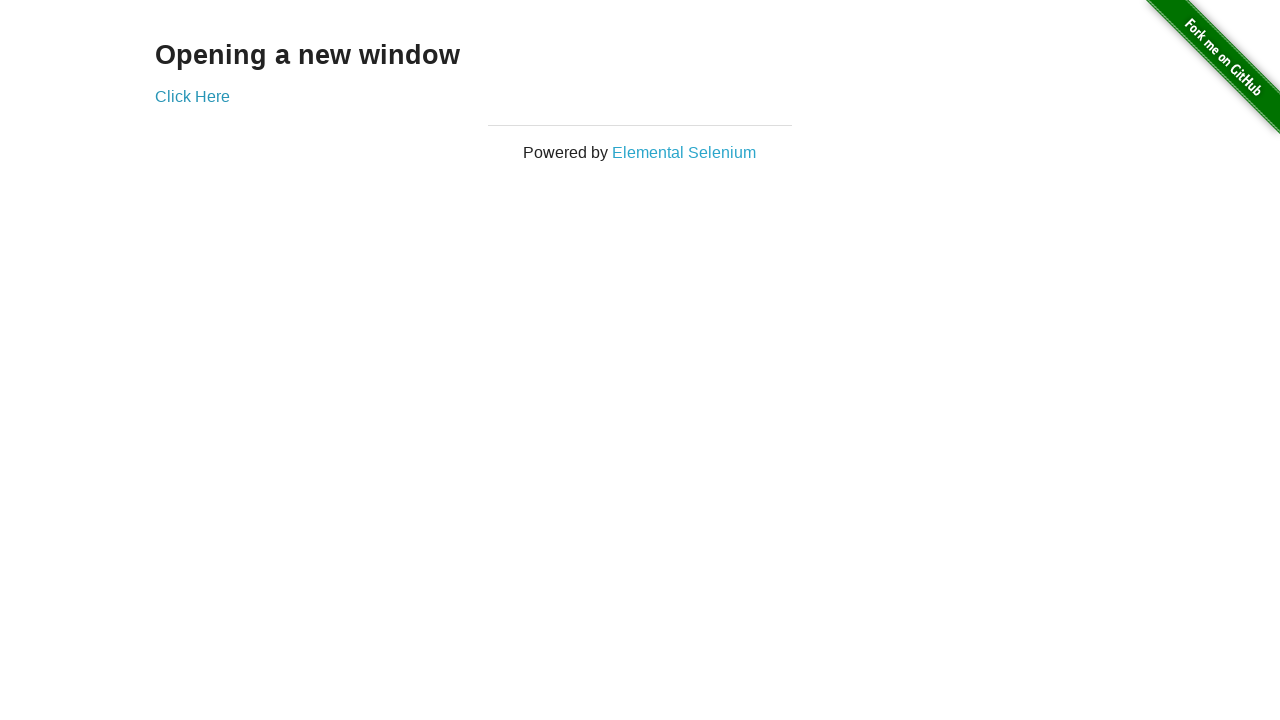

Verified original window title is 'The Internet'
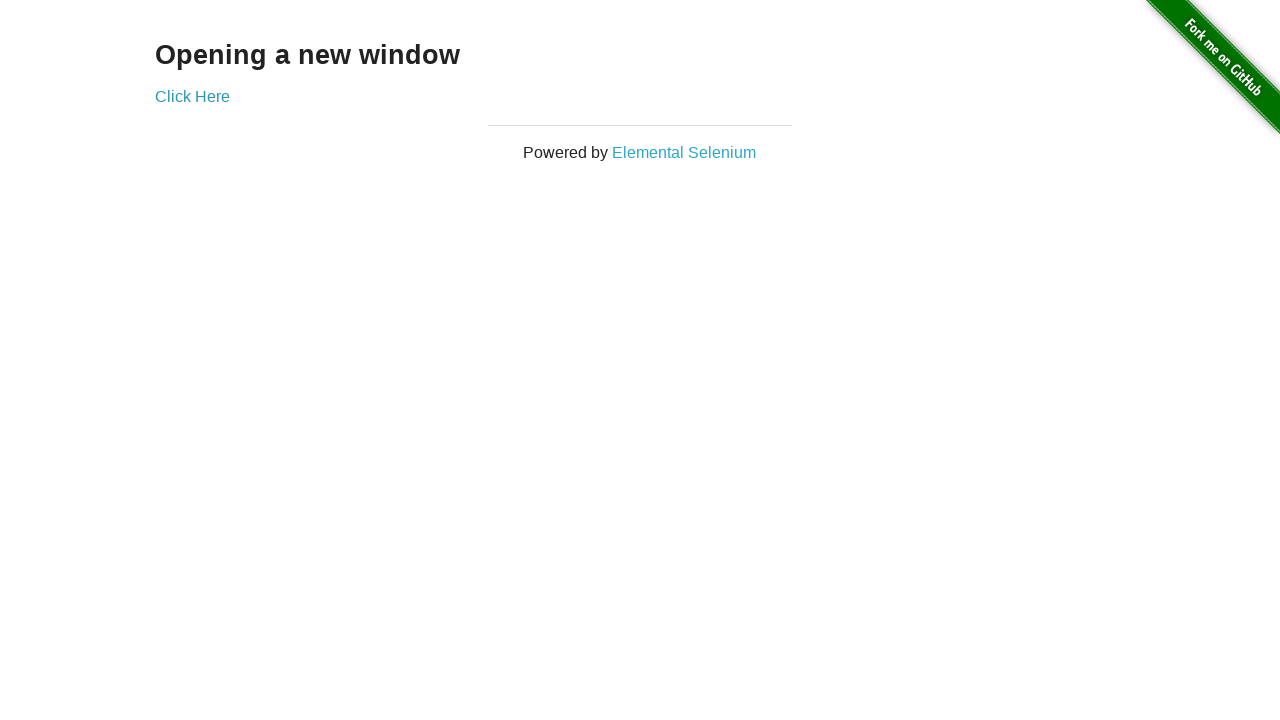

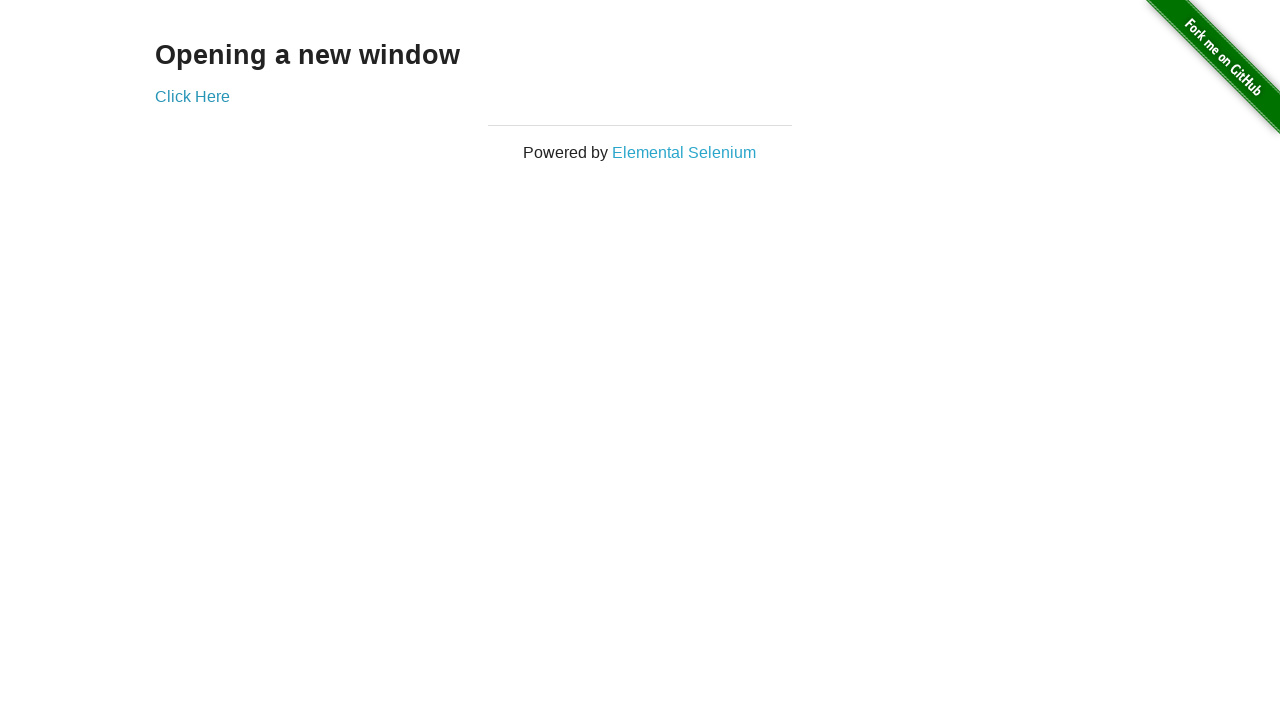